Tests that a todo item is removed when edited to an empty string.

Starting URL: https://demo.playwright.dev/todomvc

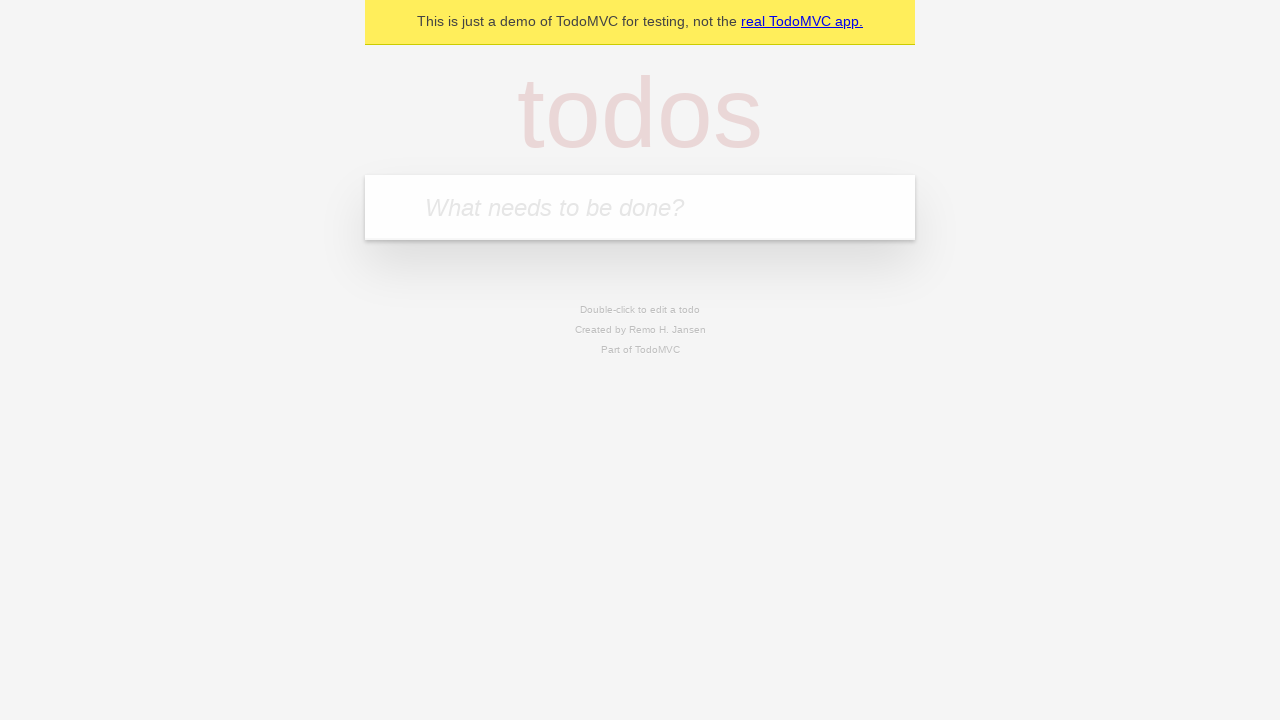

Filled first todo input with 'buy some cheese' on .new-todo
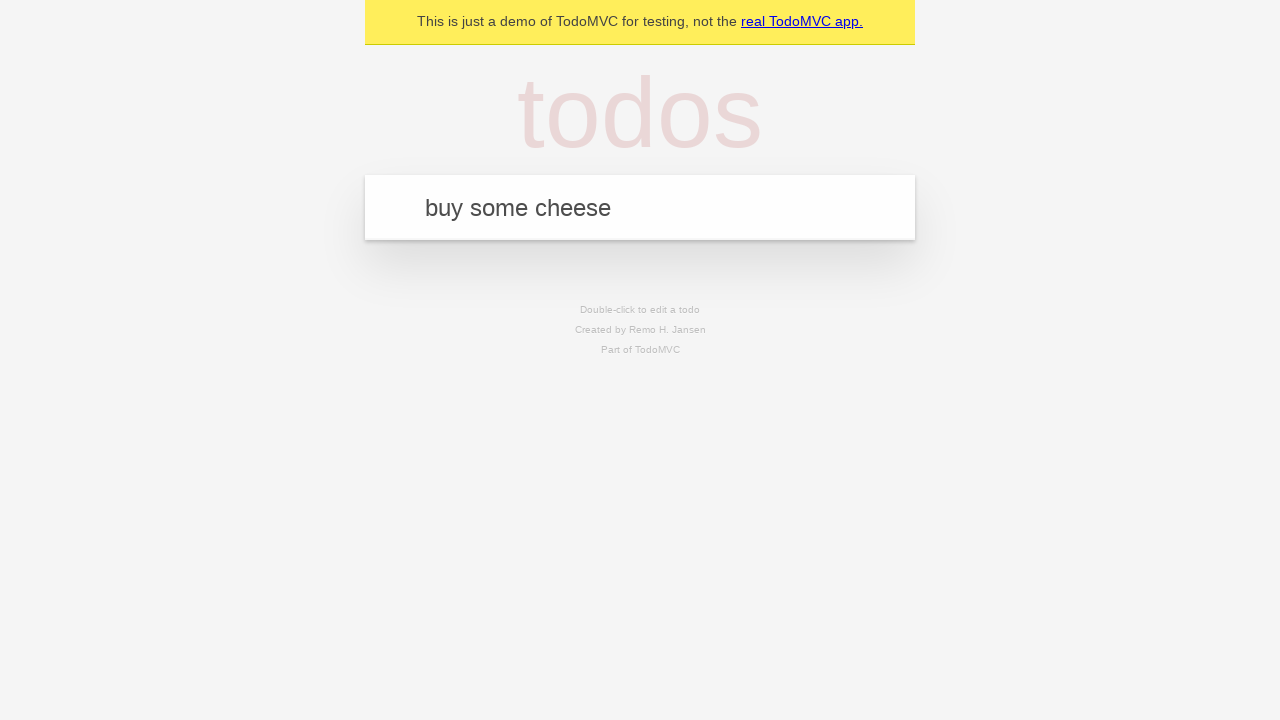

Pressed Enter to create first todo item on .new-todo
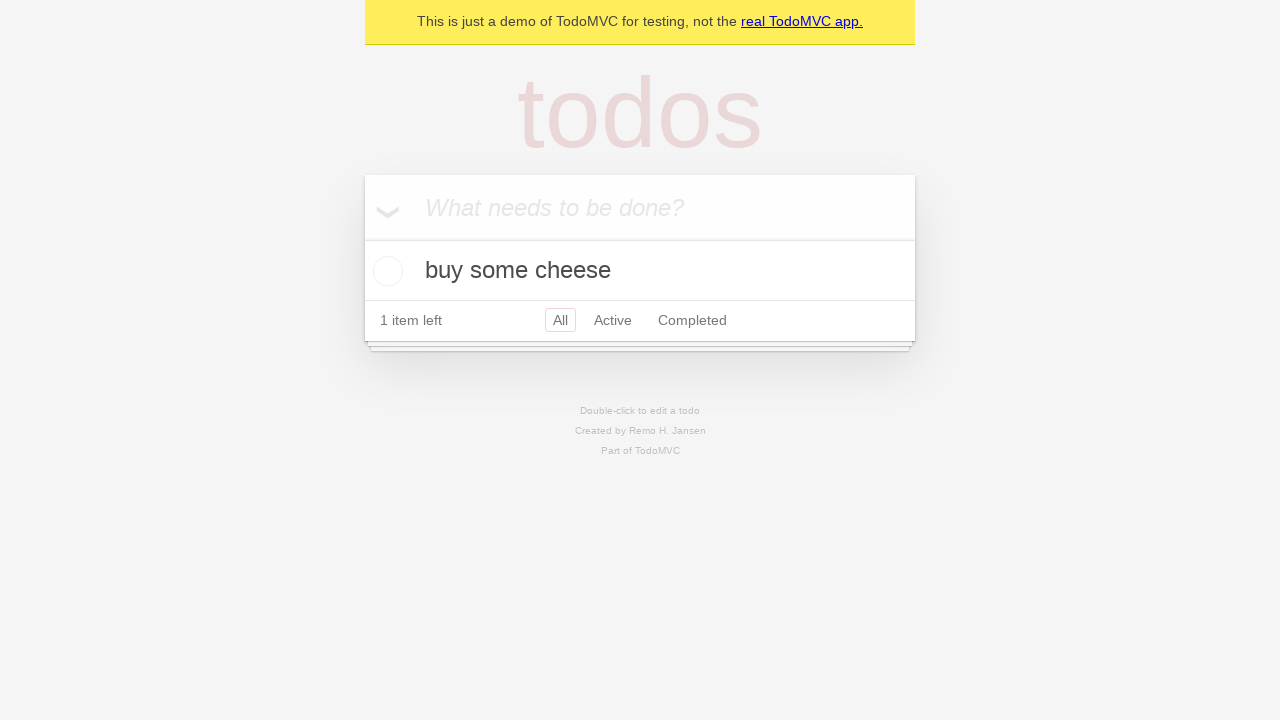

Filled second todo input with 'feed the cat' on .new-todo
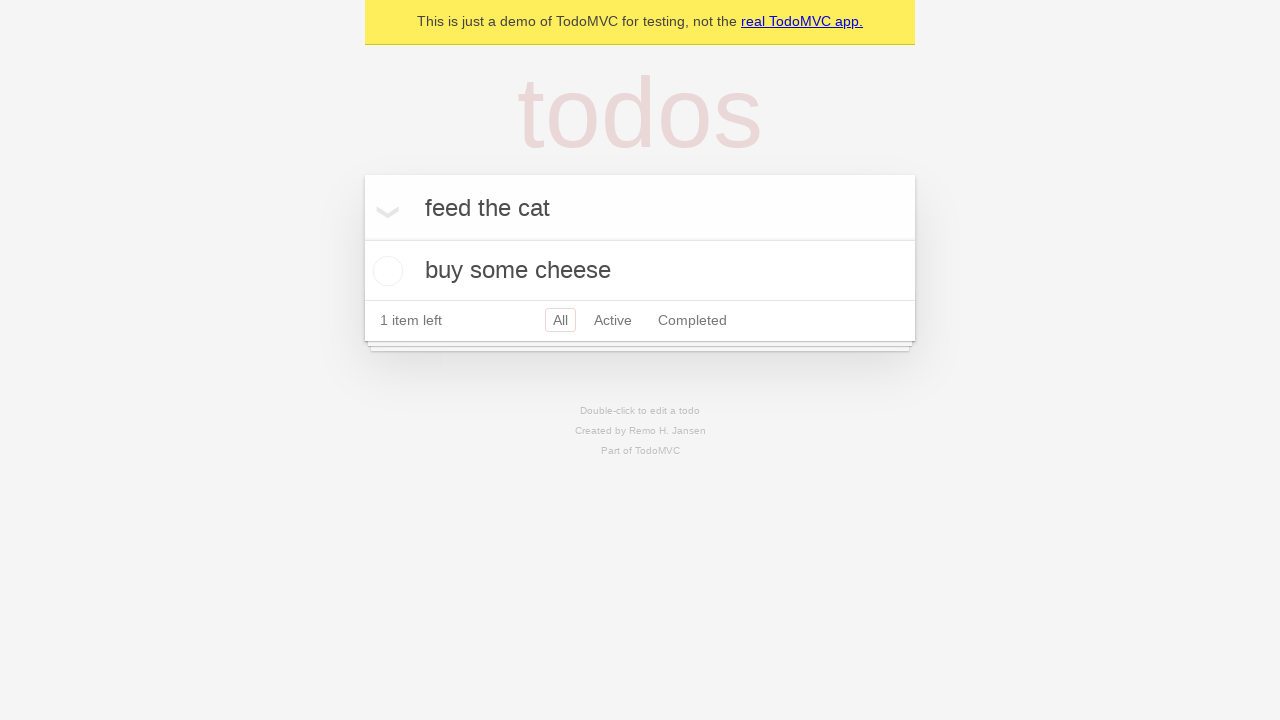

Pressed Enter to create second todo item on .new-todo
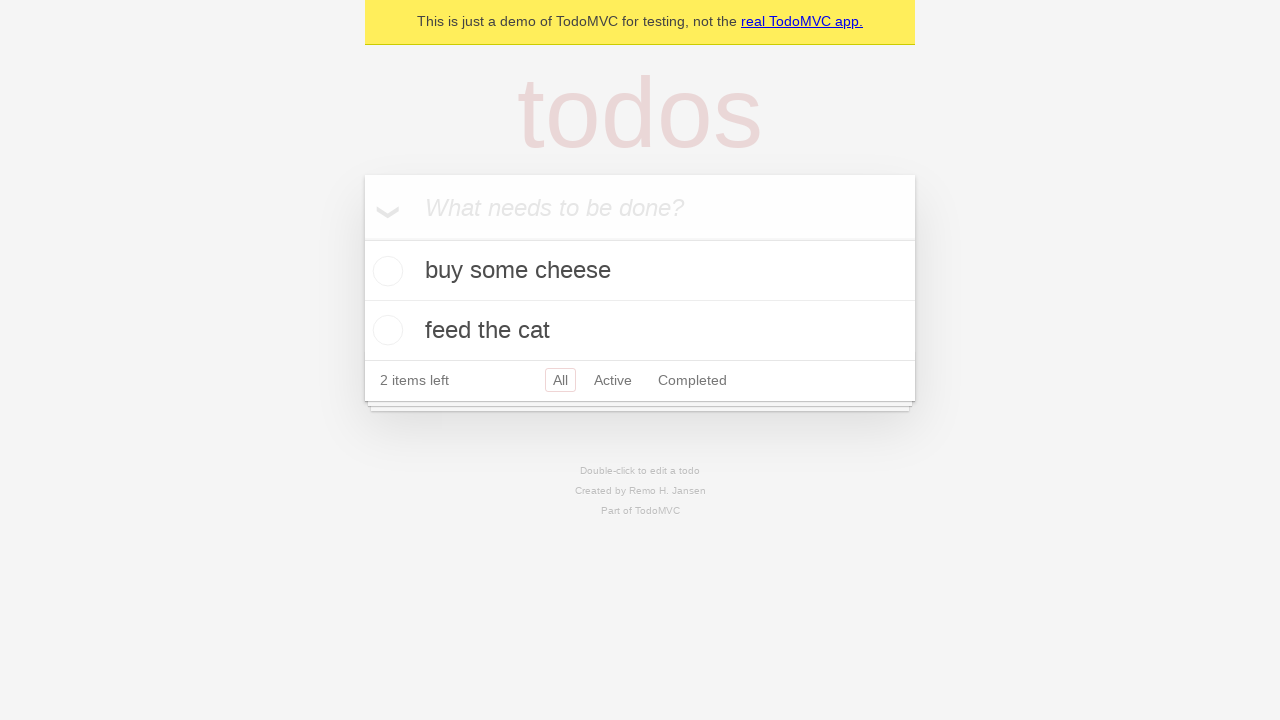

Filled third todo input with 'book a doctors appointment' on .new-todo
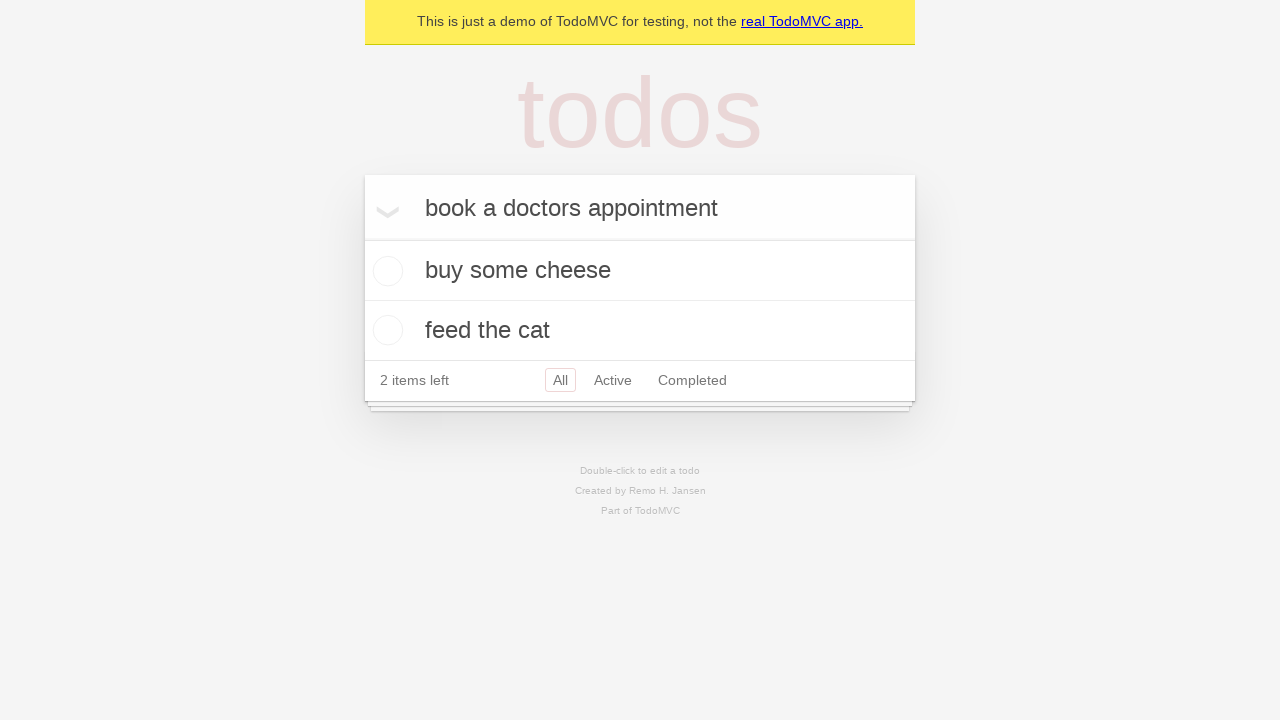

Pressed Enter to create third todo item on .new-todo
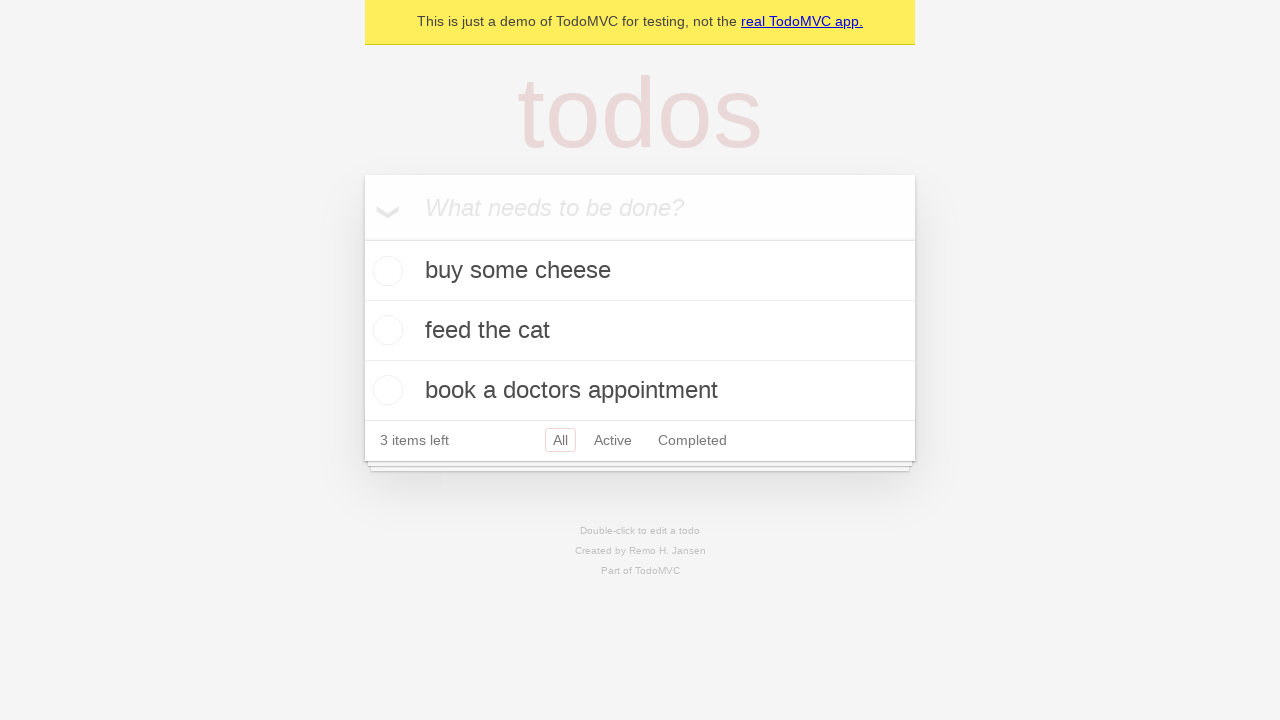

Waited for all three todo items to be visible in the list
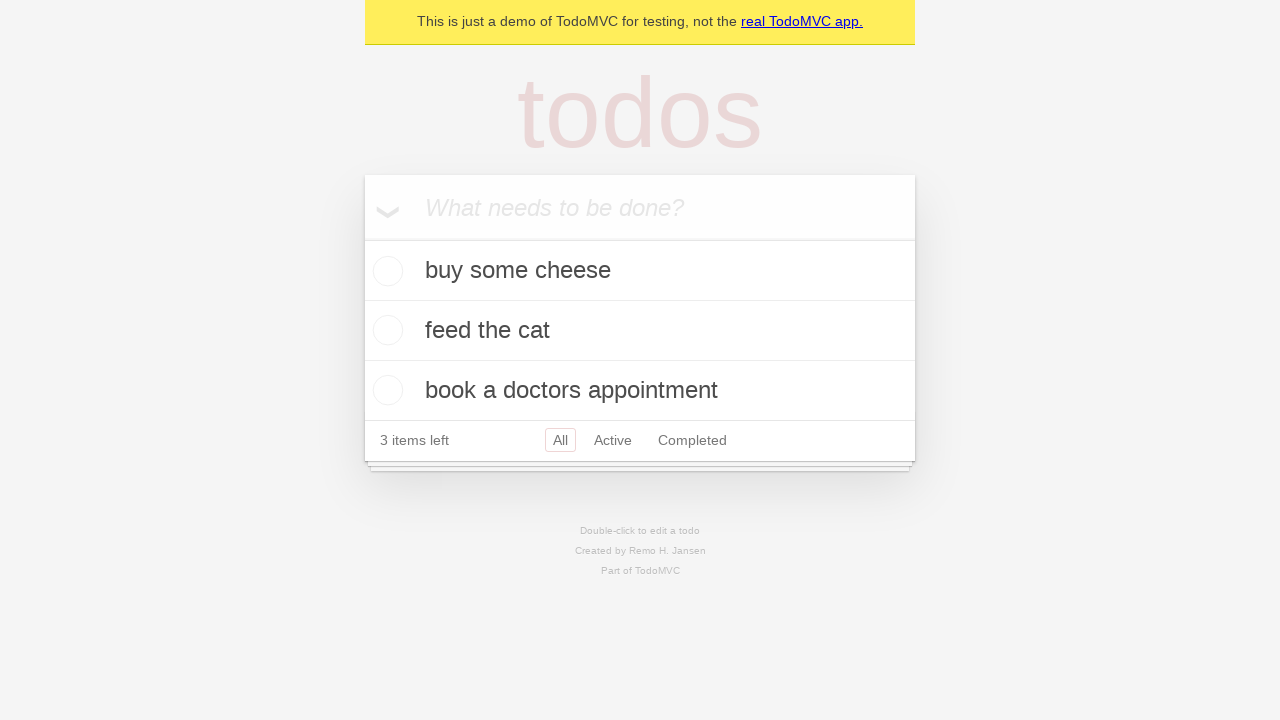

Double-clicked on the second todo item to enter edit mode at (640, 331) on .todo-list li >> nth=1
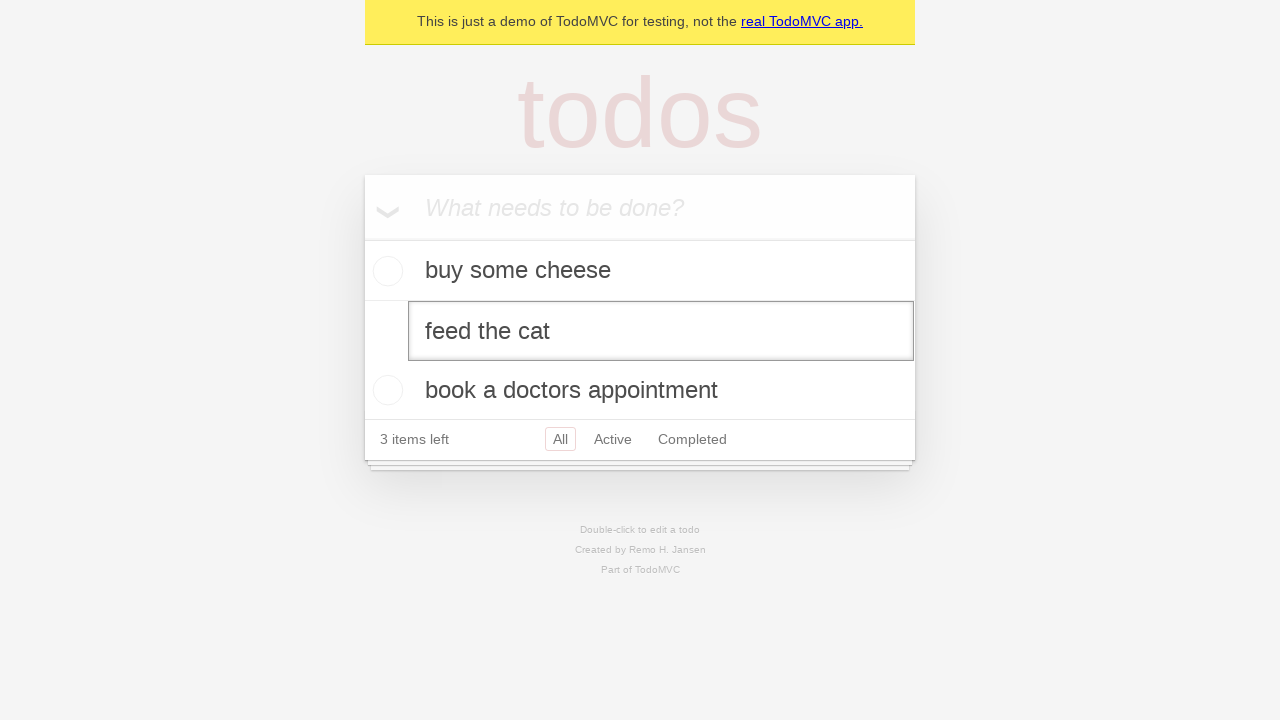

Cleared the edit field by filling it with an empty string on .todo-list li >> nth=1 >> .edit
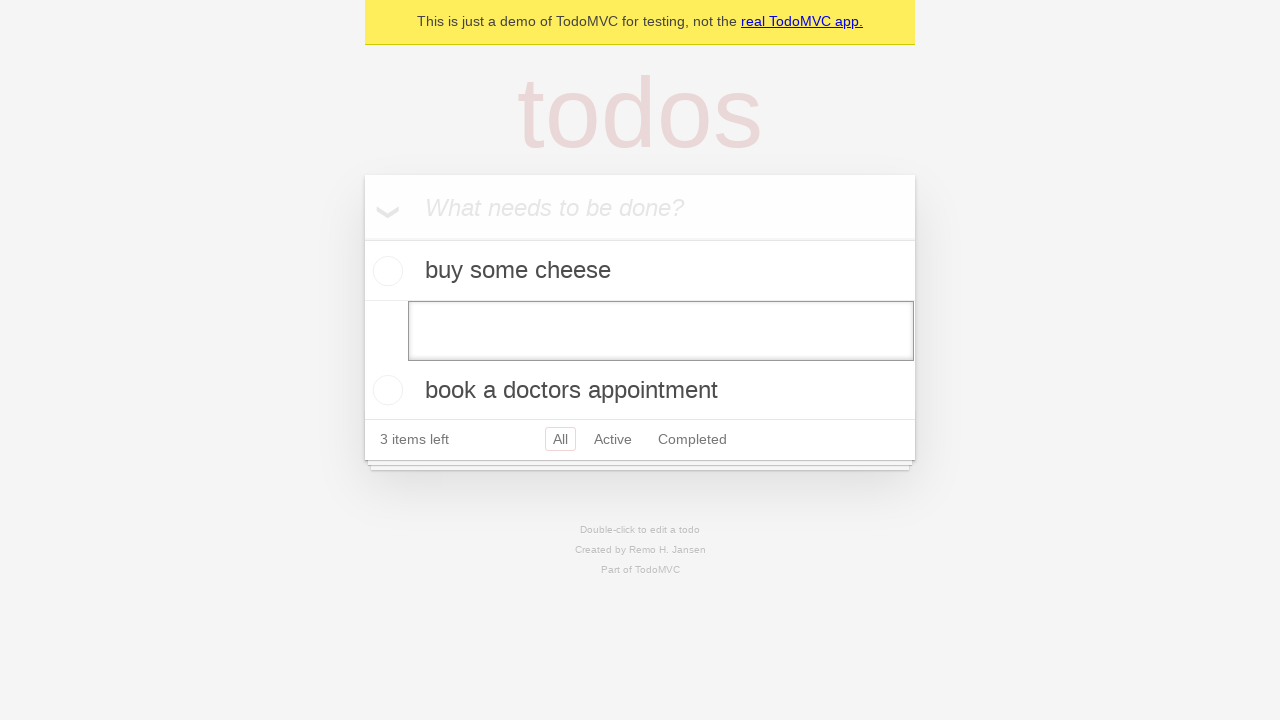

Pressed Enter to confirm the empty edit, removing the todo item on .todo-list li >> nth=1 >> .edit
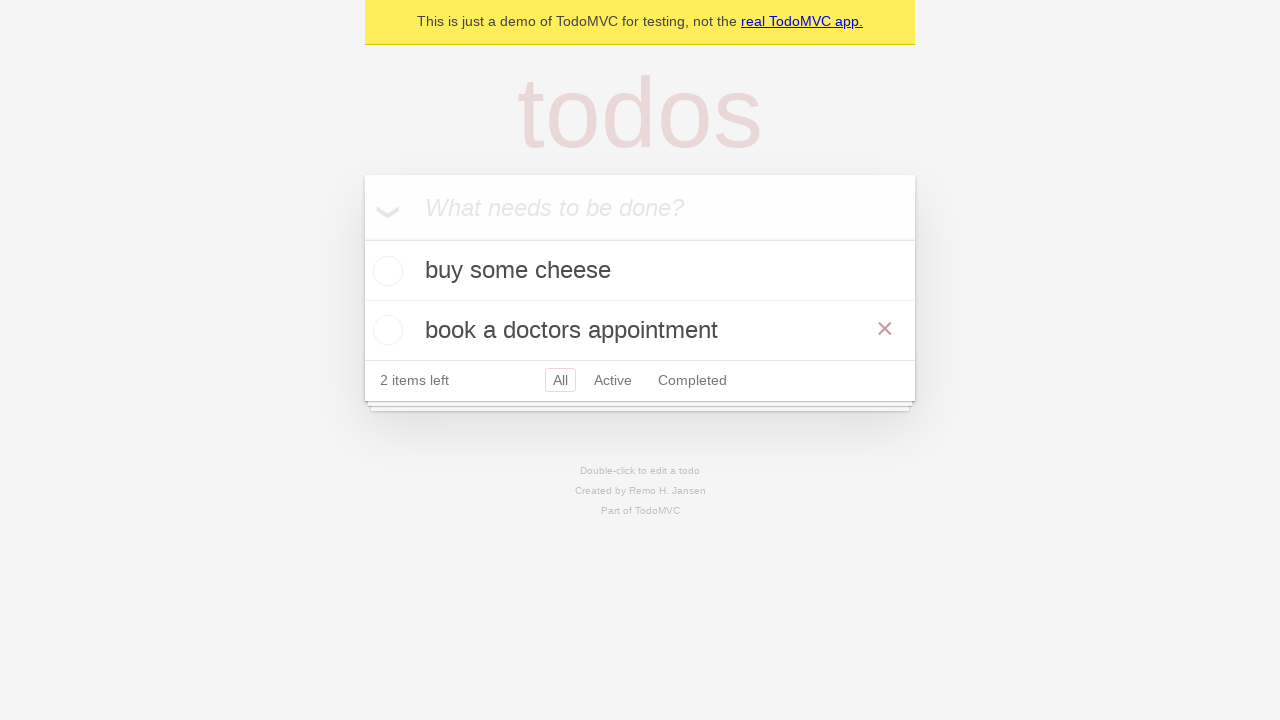

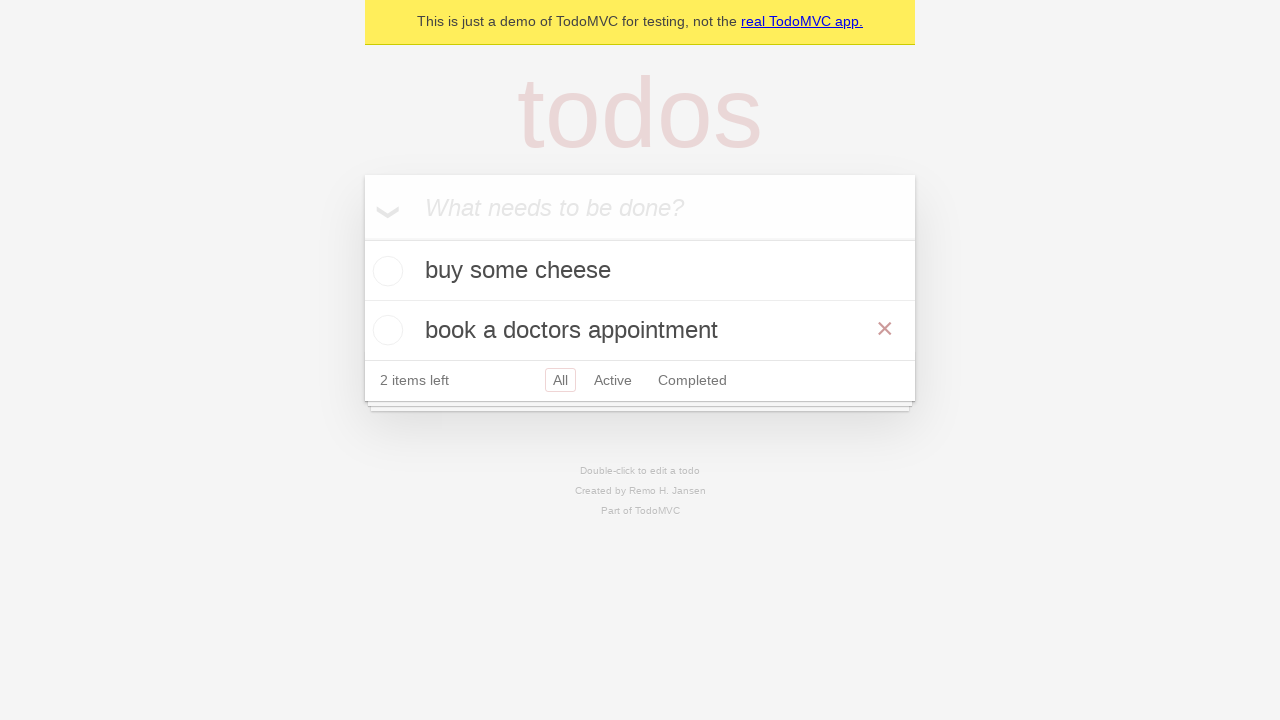